Tests the UPC database search functionality by searching for product models and verifying that results are displayed

Starting URL: https://www.upcitemdb.com/

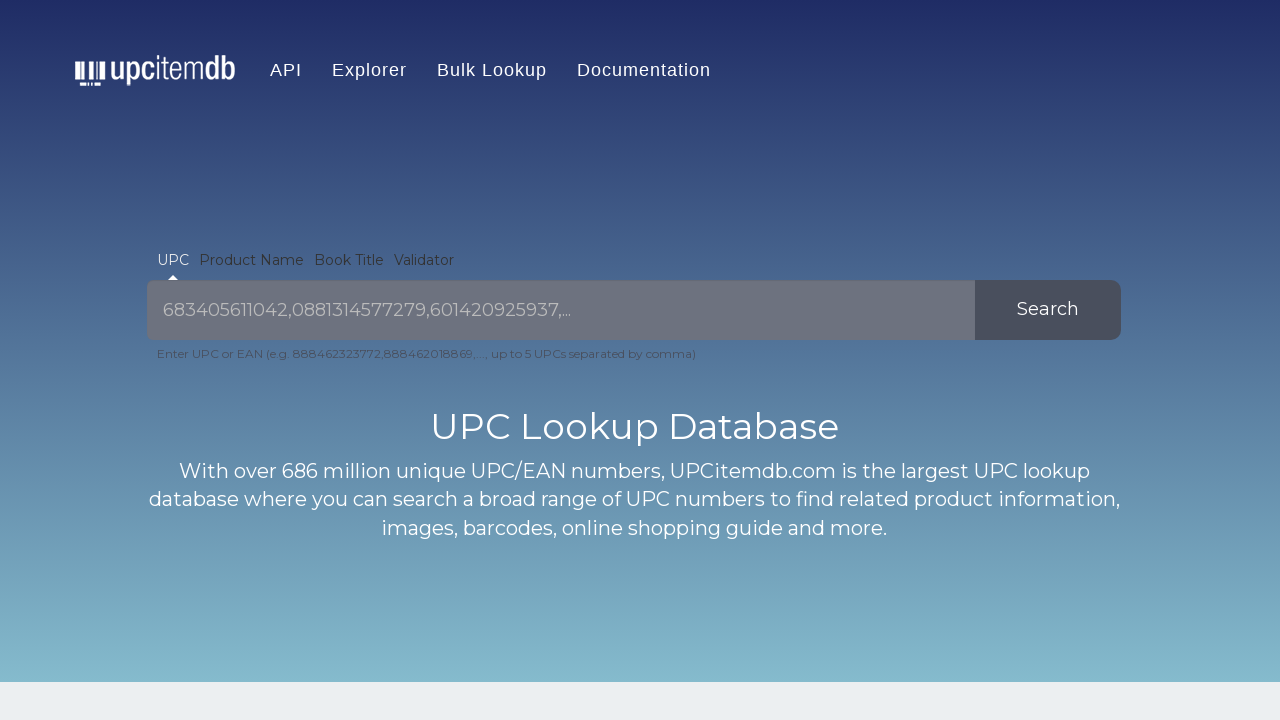

Search input field became visible
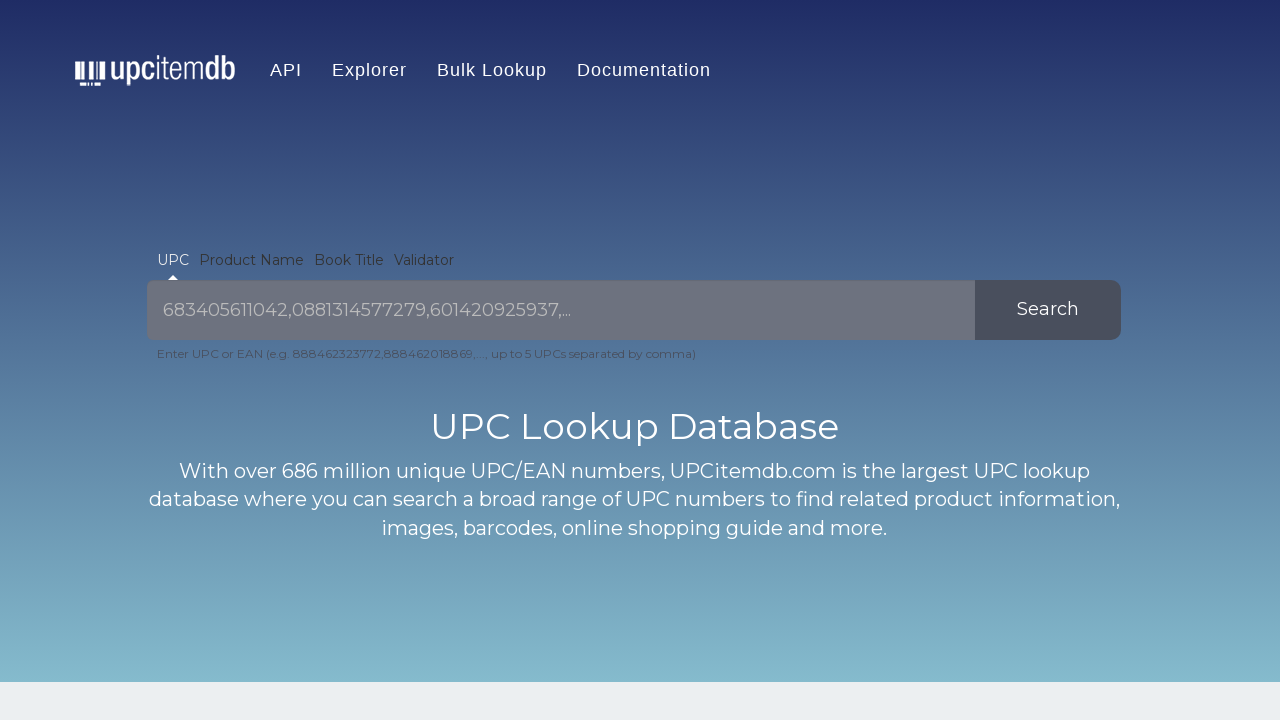

Filled search field with product model: 'TRBX305 CAR' on input#searchinput
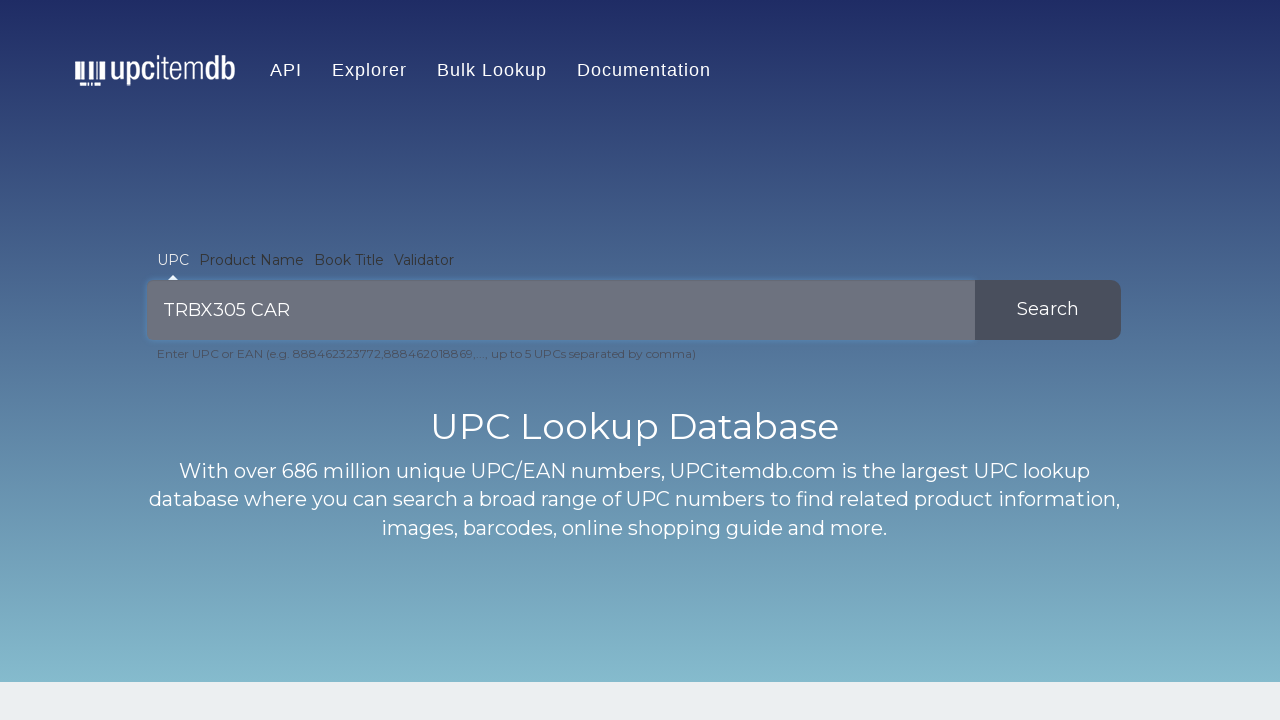

Pressed Enter to search for 'TRBX305 CAR' on input#searchinput
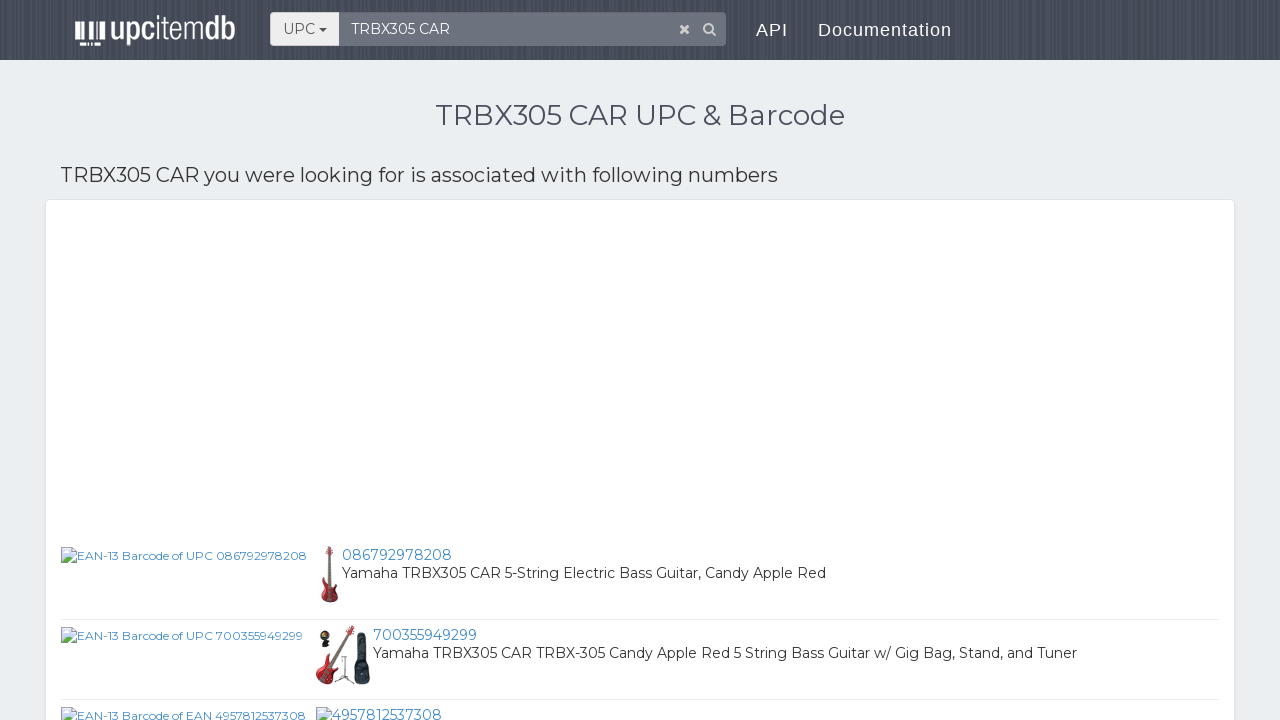

Search results loaded for 'TRBX305 CAR'
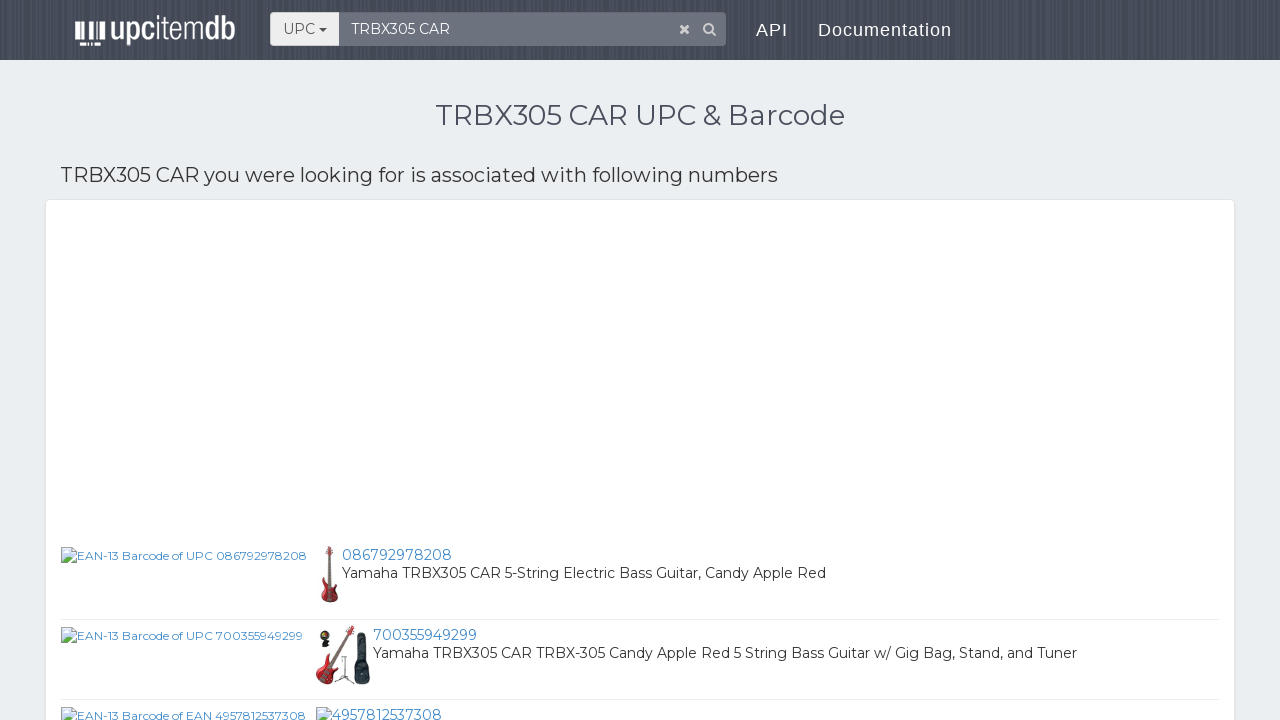

Navigated back to UPC database homepage
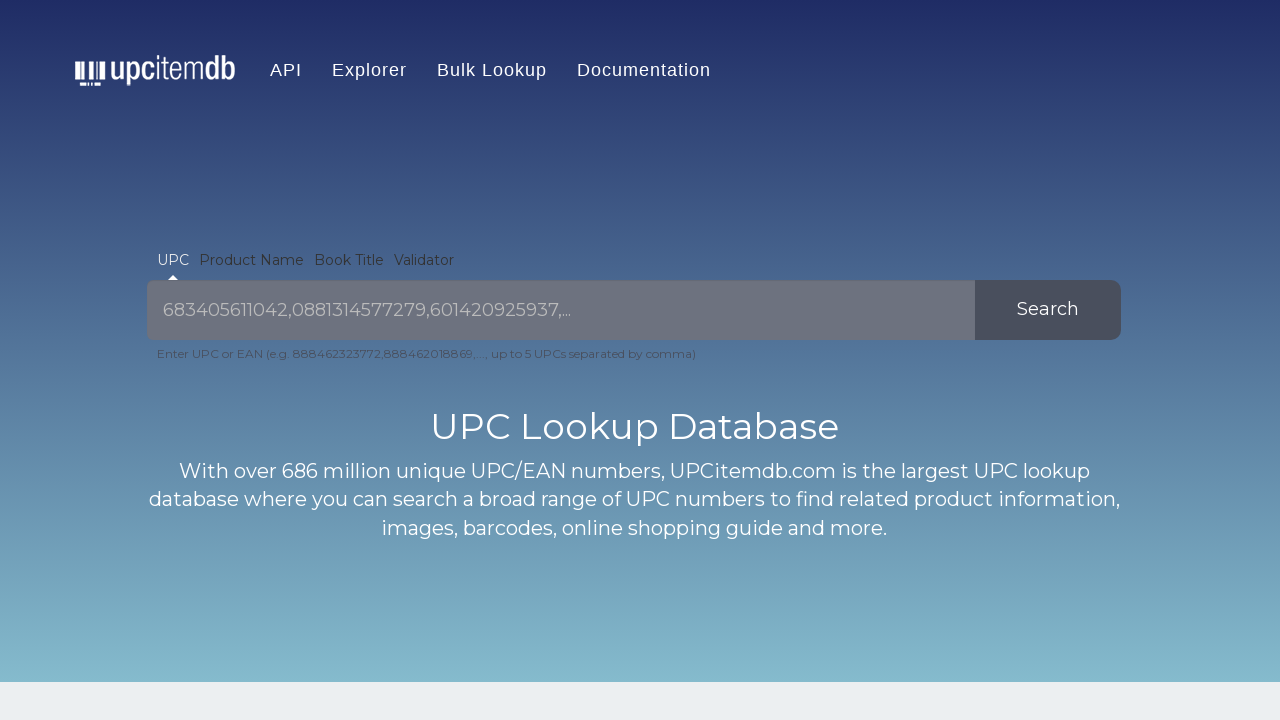

Search input field became visible
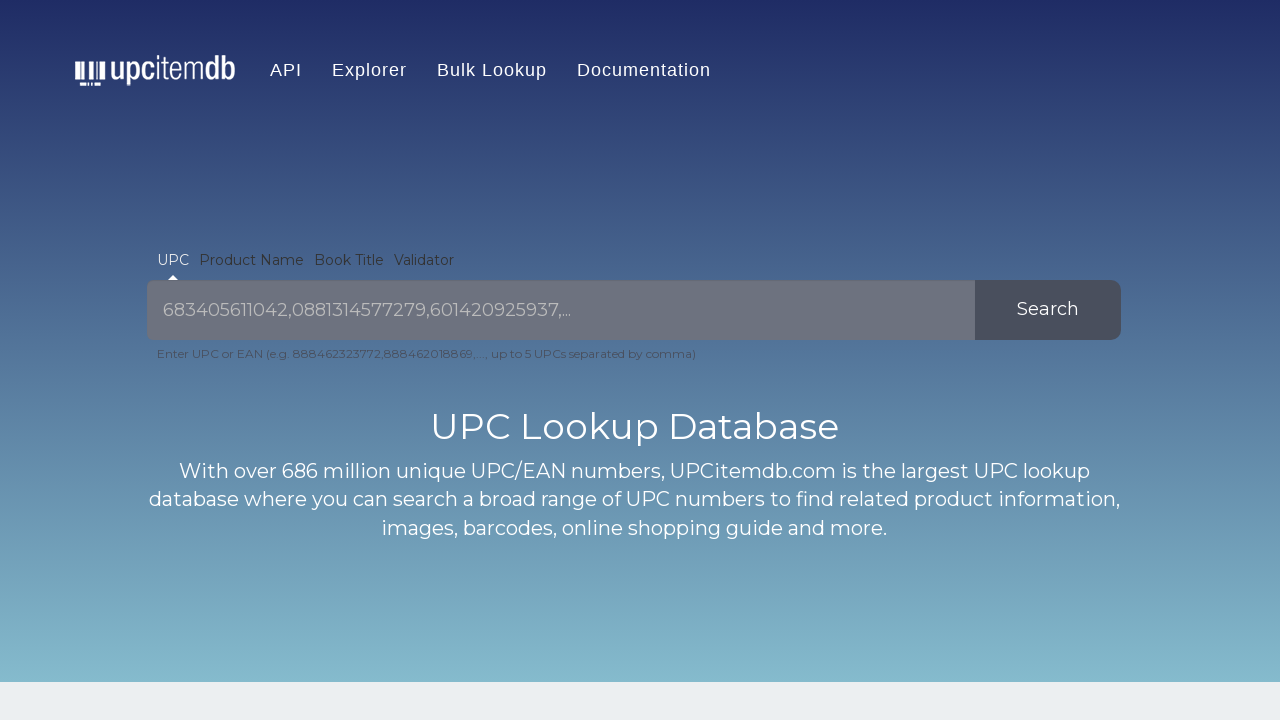

Filled search field with product model: 'C1M' on input#searchinput
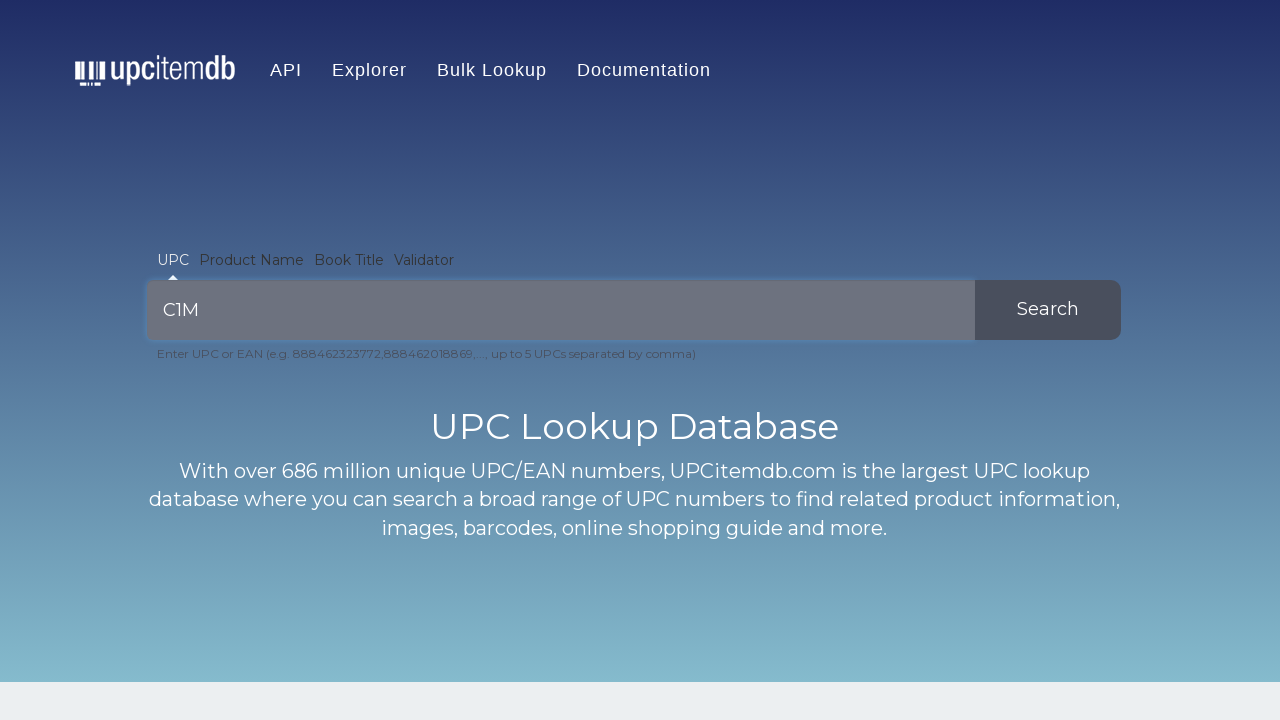

Pressed Enter to search for 'C1M' on input#searchinput
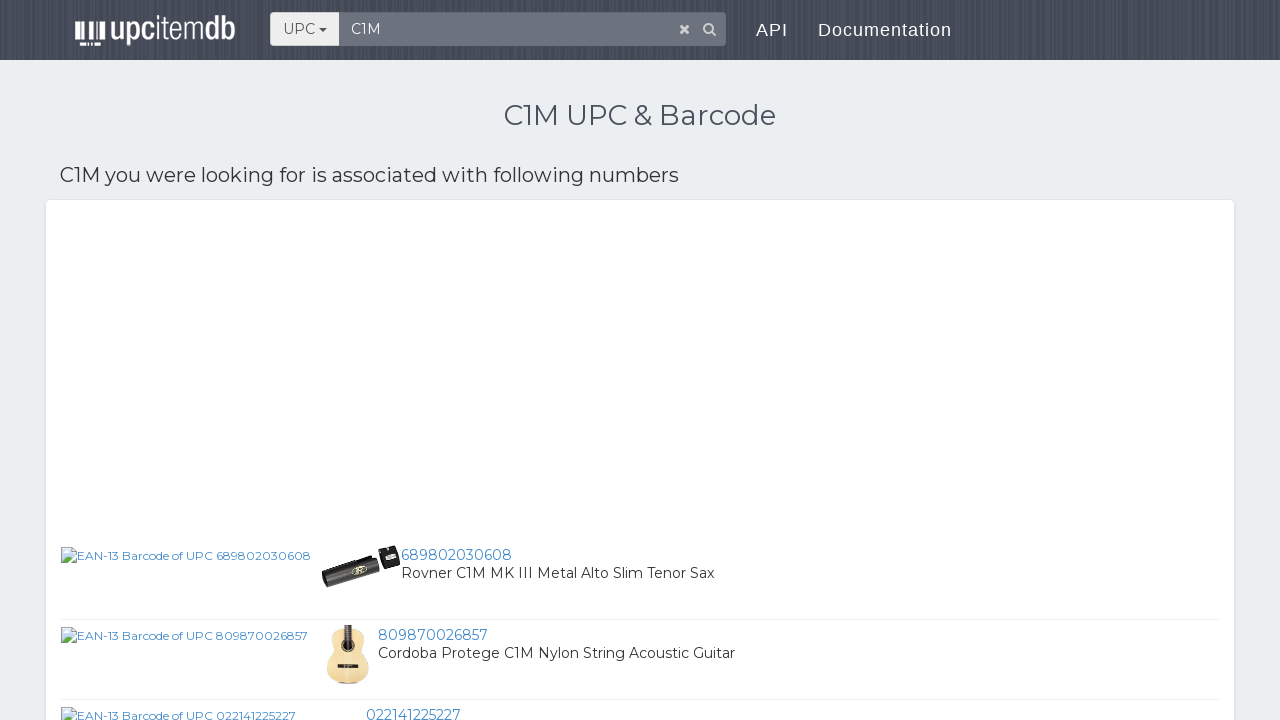

Search results loaded for 'C1M'
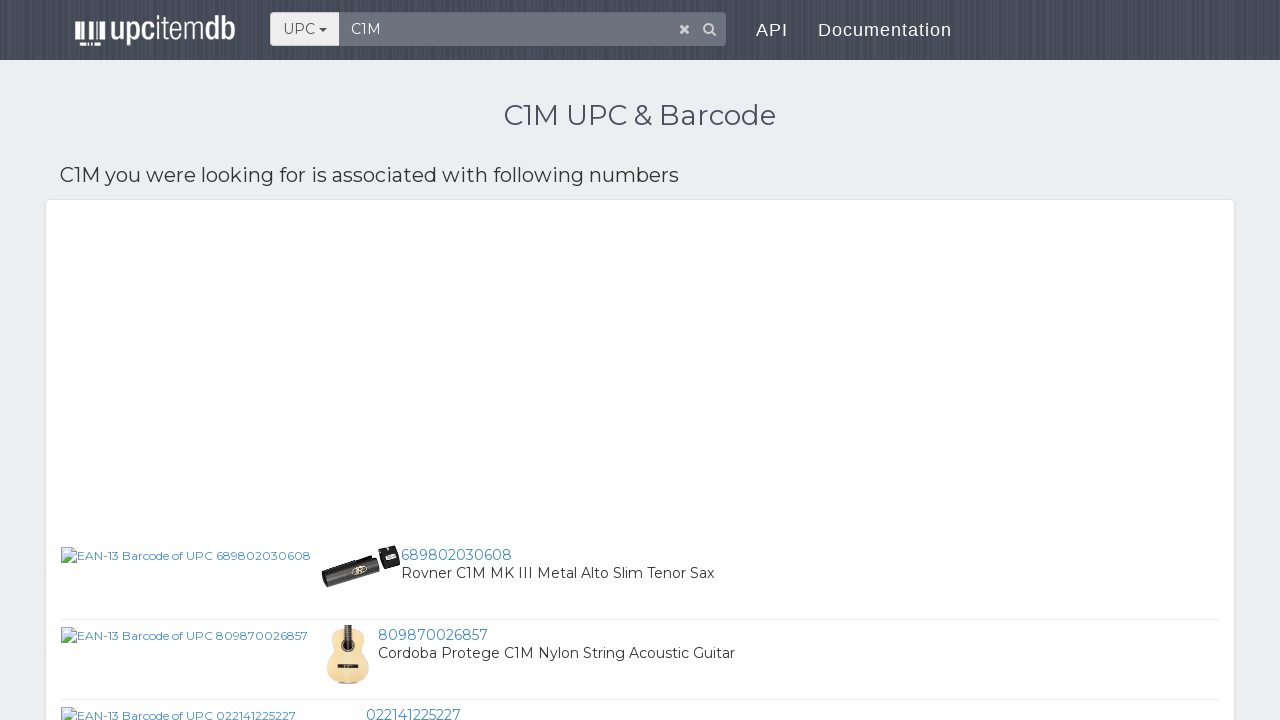

Navigated back to UPC database homepage
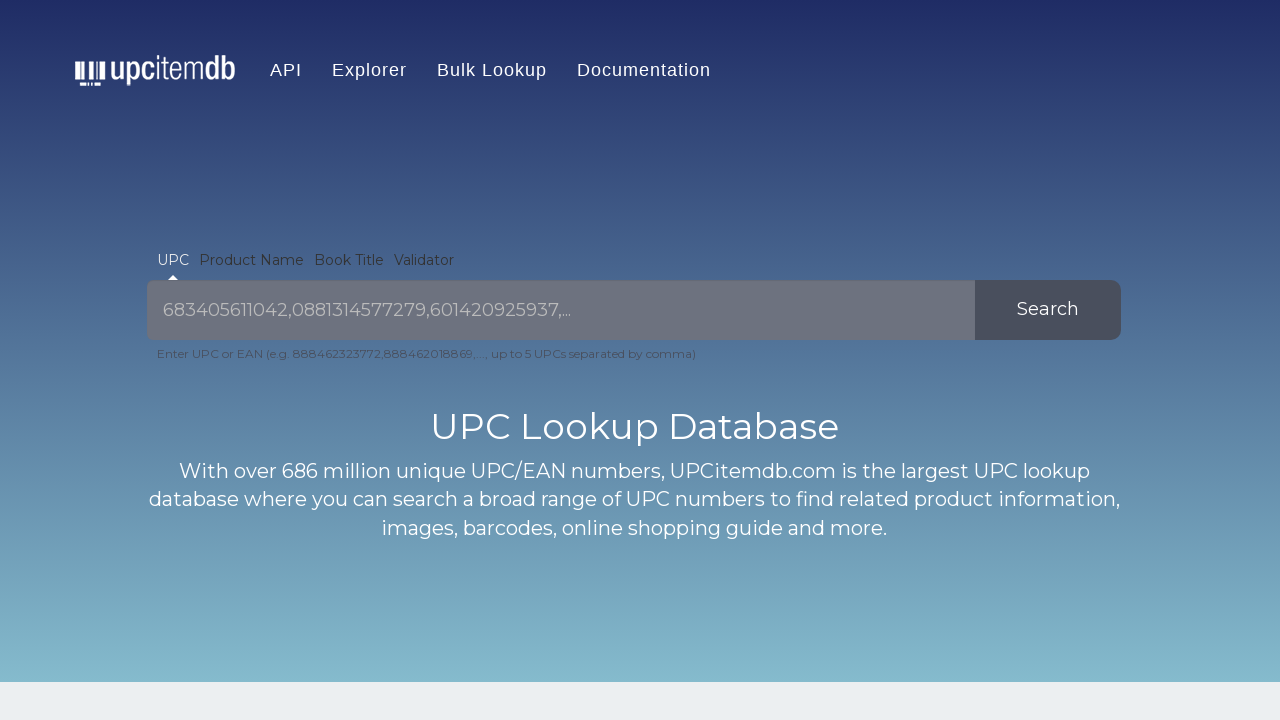

Search input field became visible
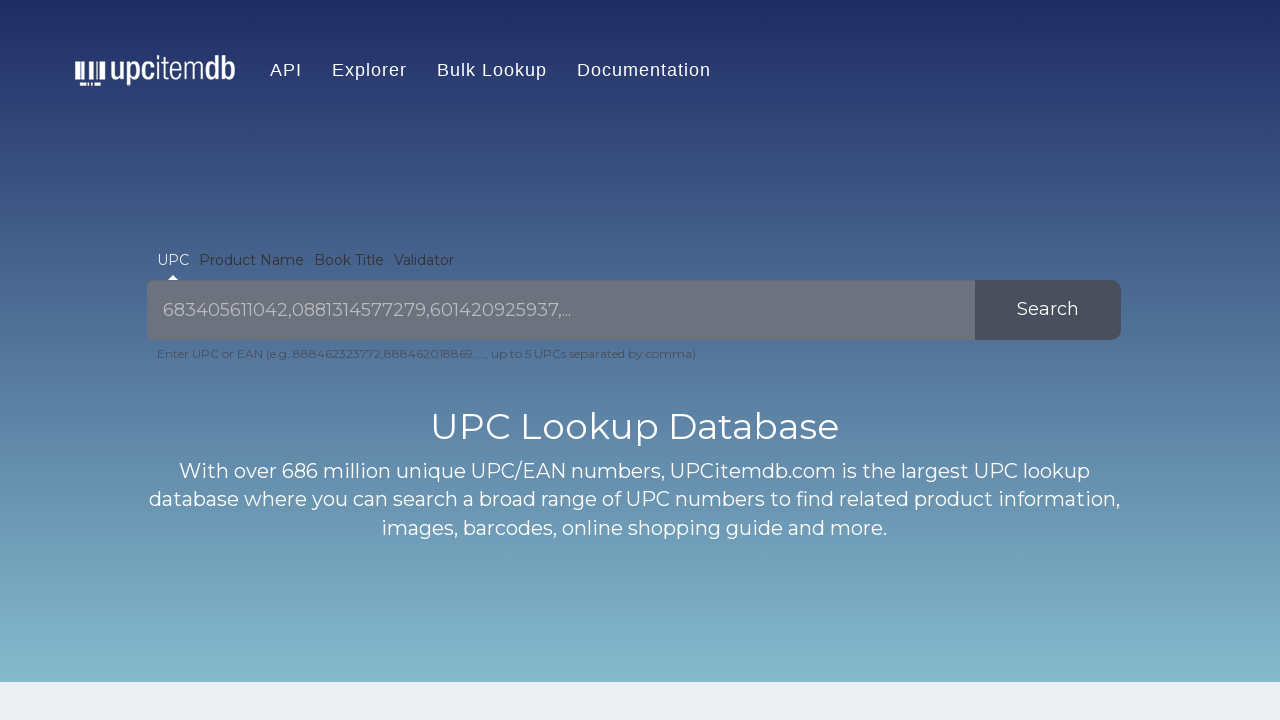

Filled search field with product model: 'Scarlett 2i2 MKII' on input#searchinput
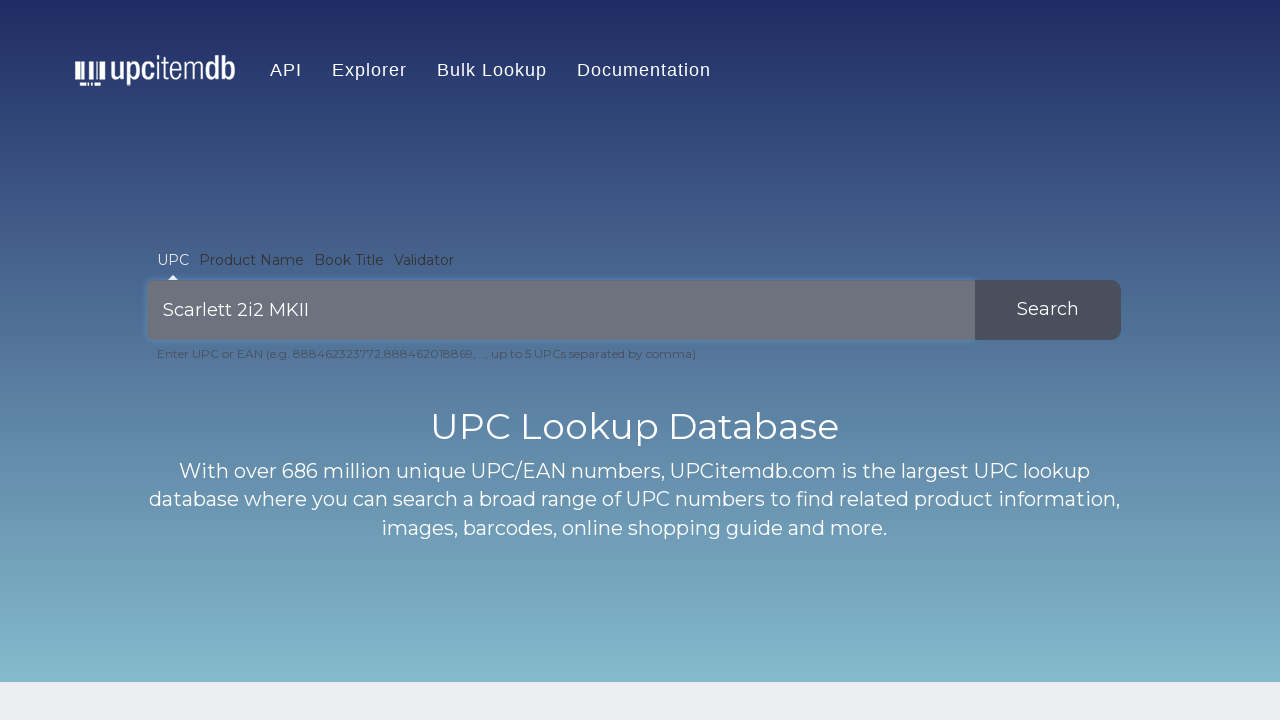

Pressed Enter to search for 'Scarlett 2i2 MKII' on input#searchinput
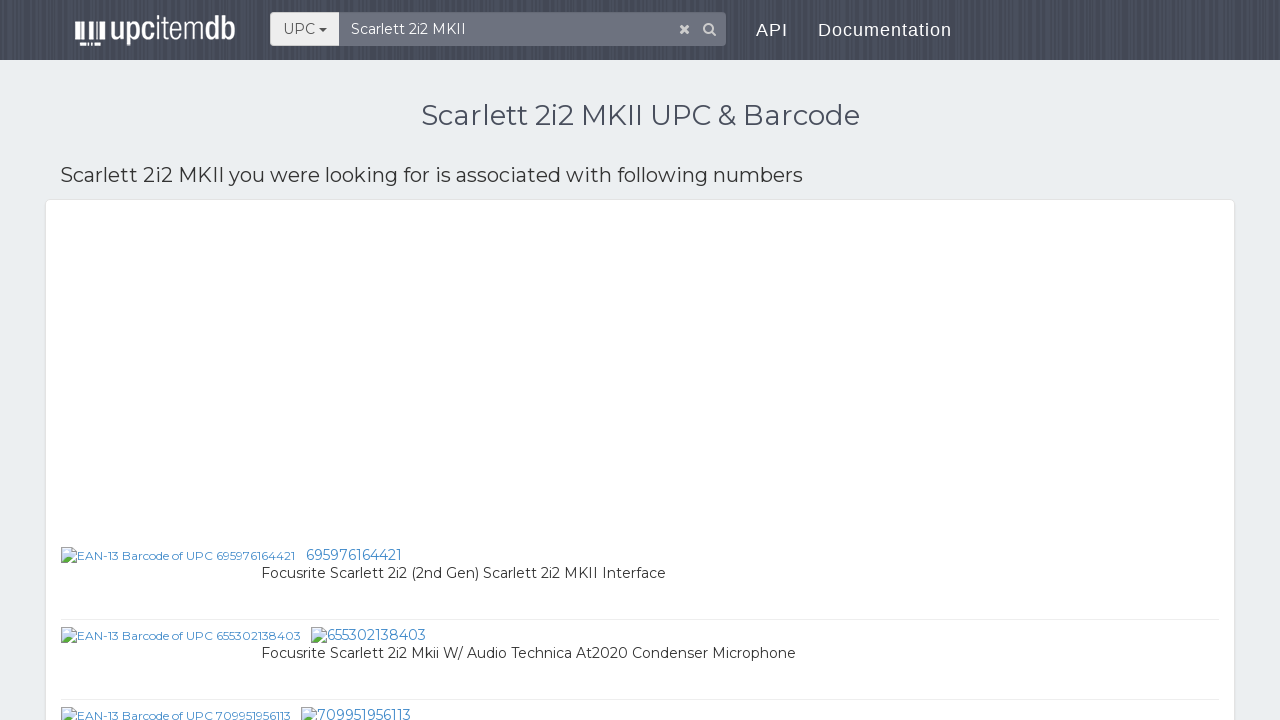

Search results loaded for 'Scarlett 2i2 MKII'
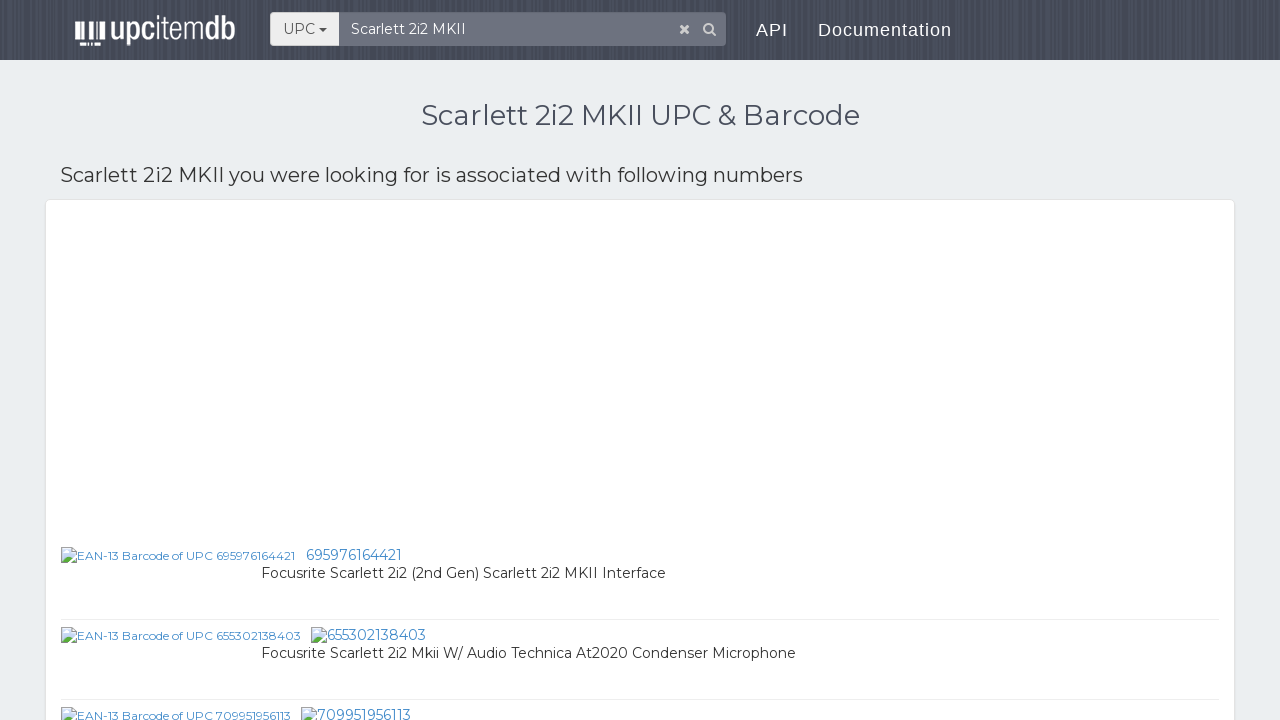

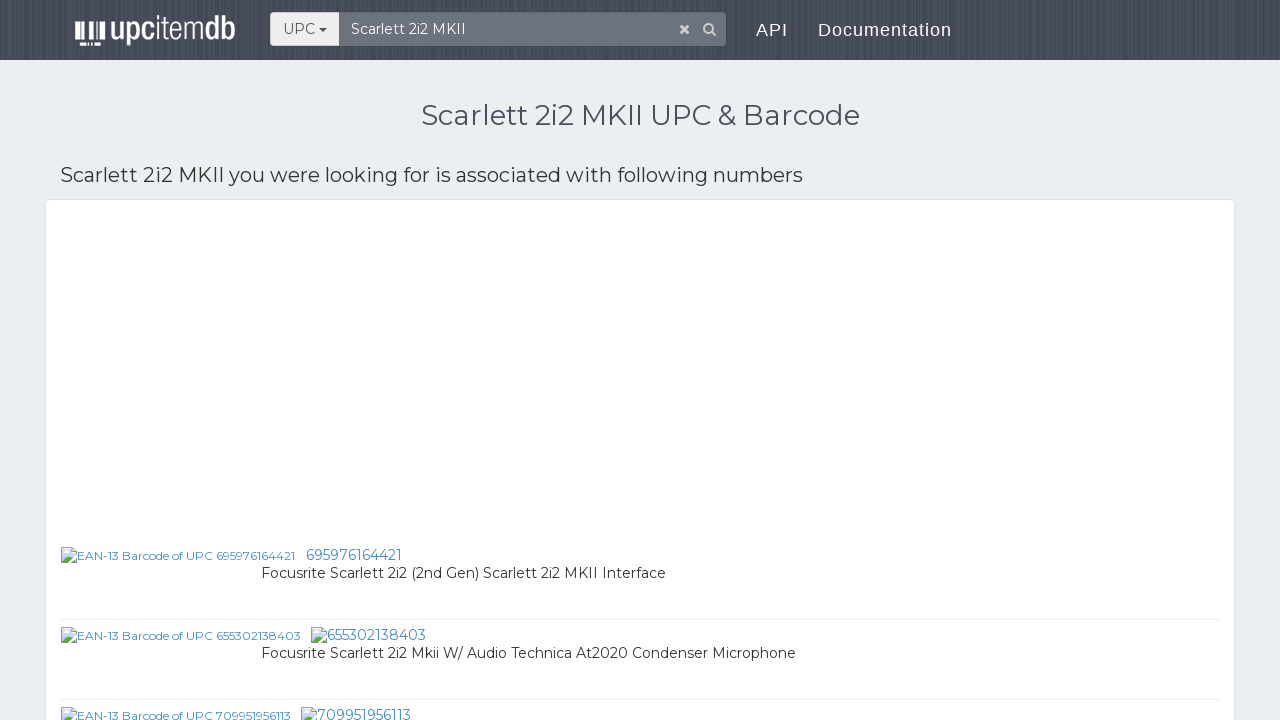